Tests that entering mismatched email and confirm email fields displays an error message.

Starting URL: https://alada.vn/tai-khoan/dang-ky.html

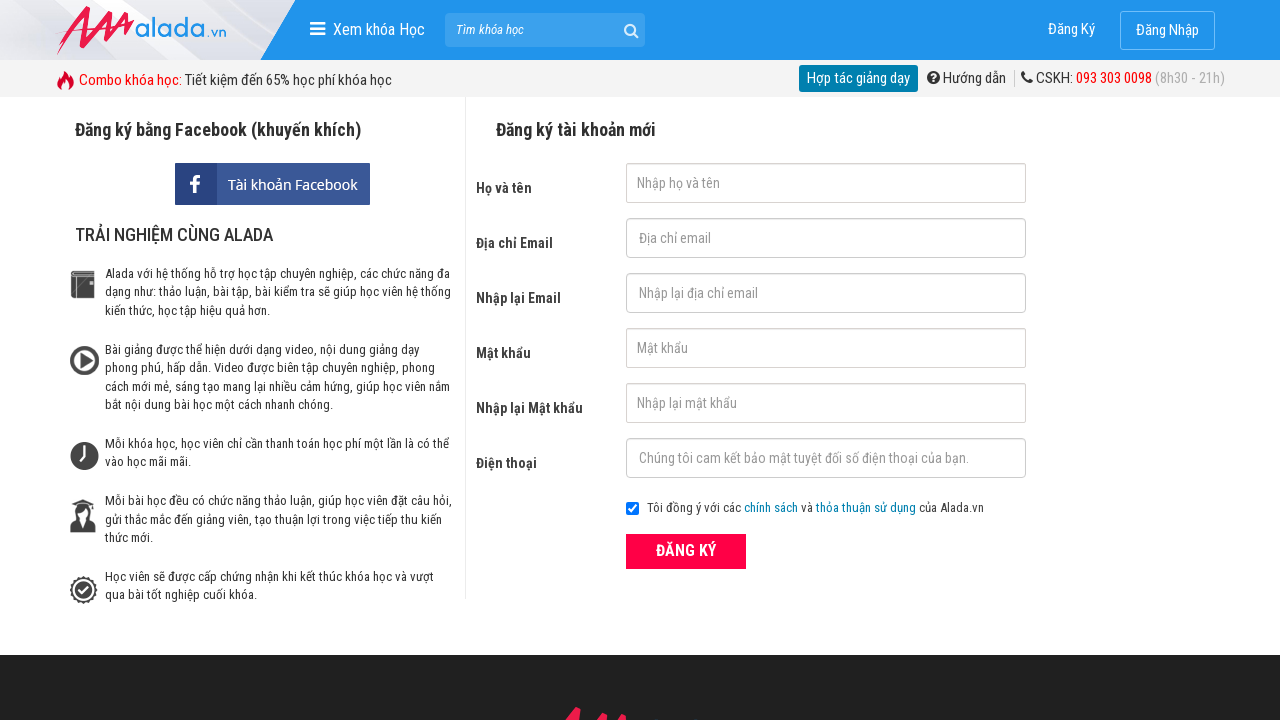

Filled name field with 'Khanh Linh' on #txtFirstname
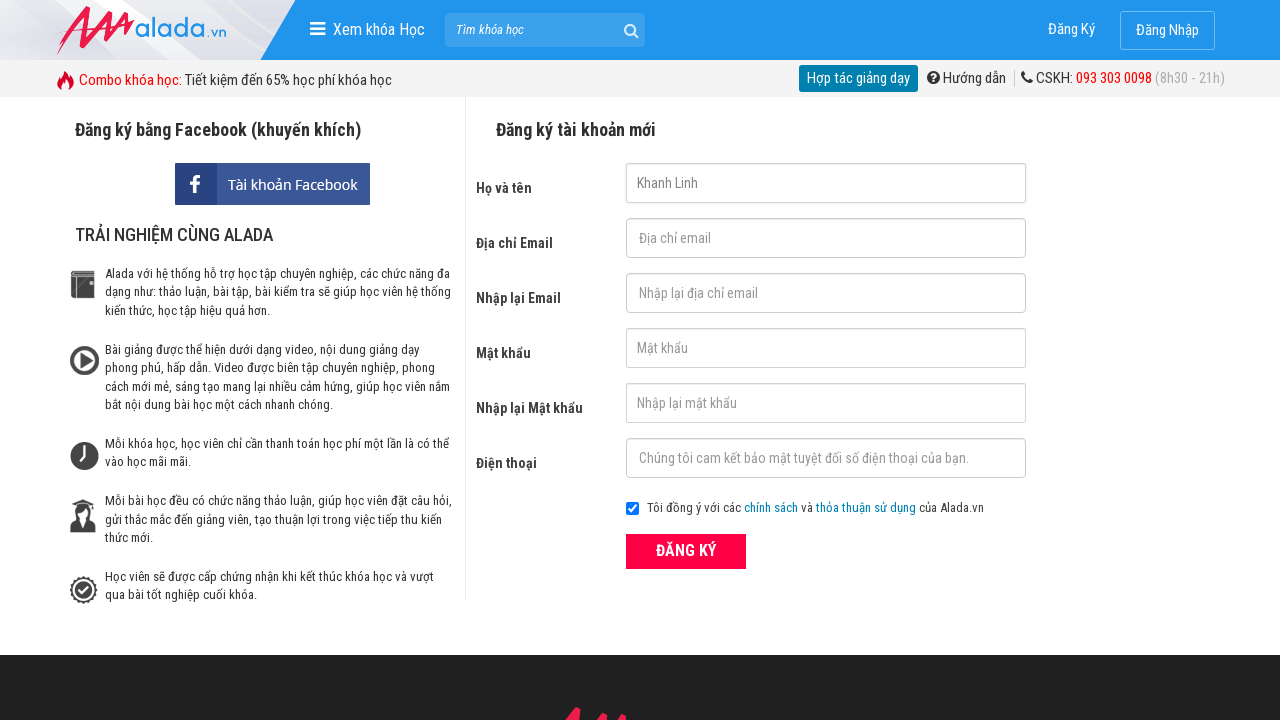

Filled email field with 'khanhlinh@gmail.com' on #txtEmail
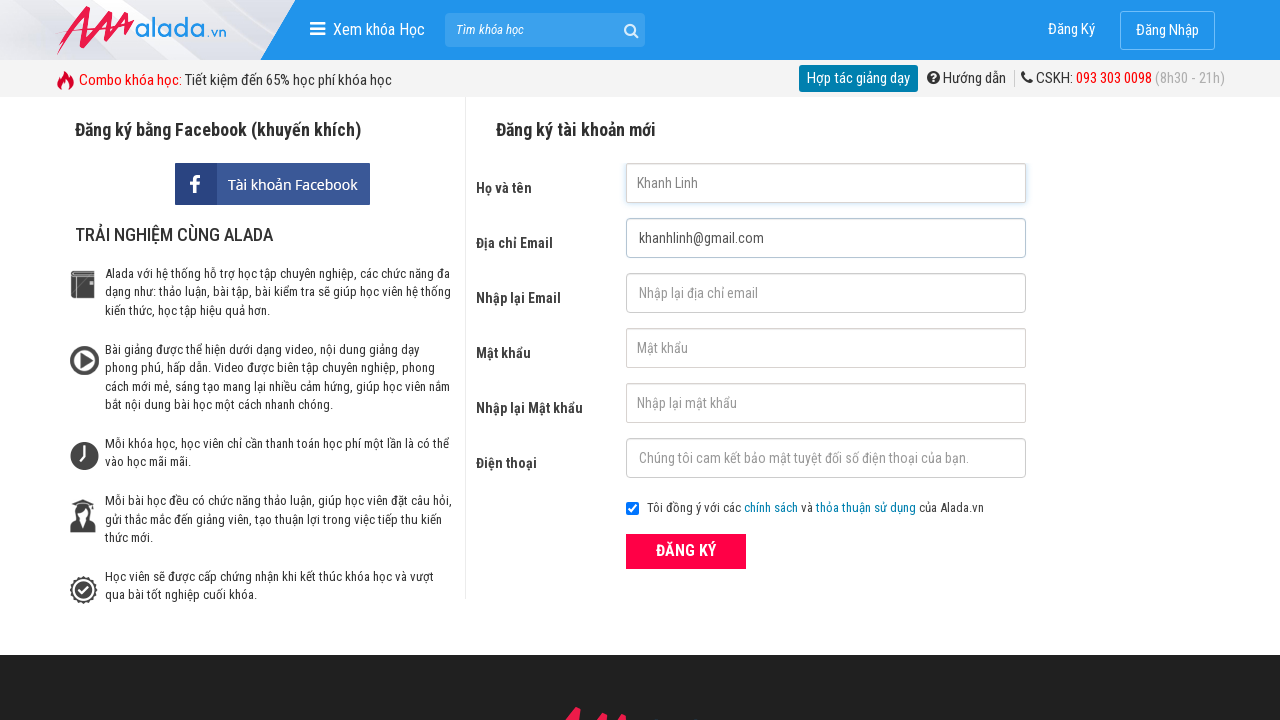

Filled confirm email field with mismatched email 'kklimj@gmail.com' on #txtCEmail
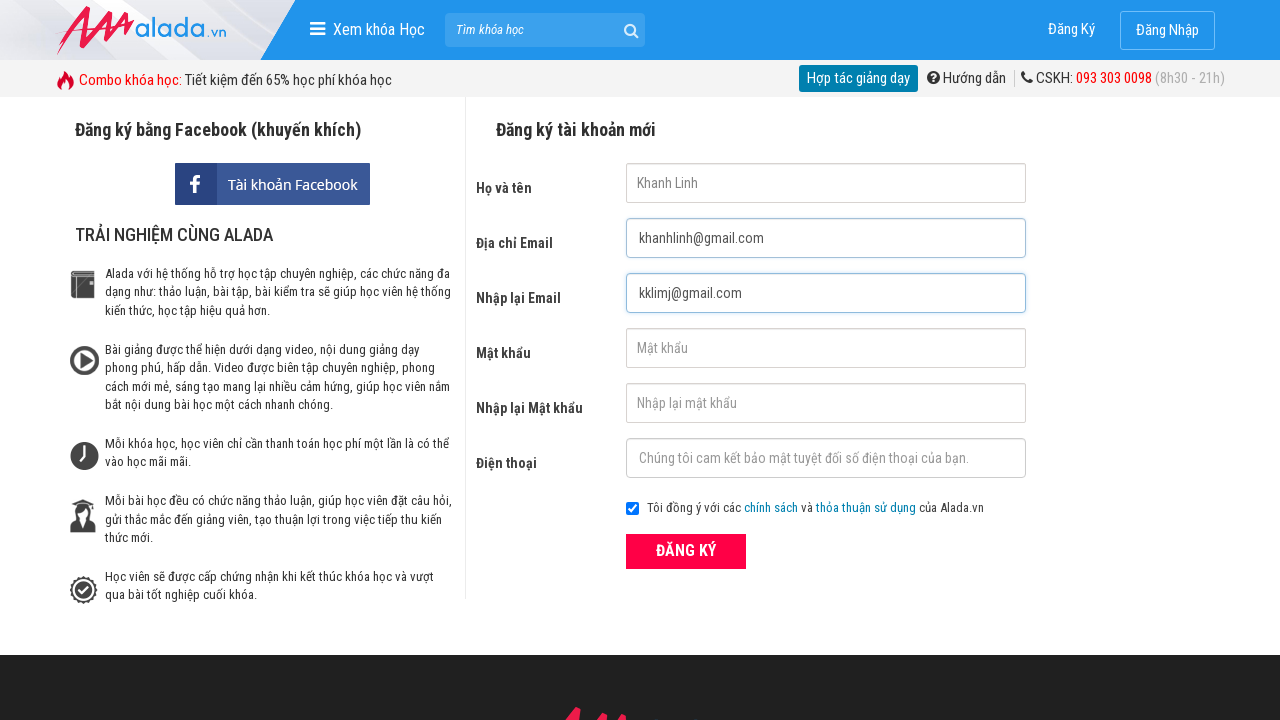

Filled password field with '123456' on #txtPassword
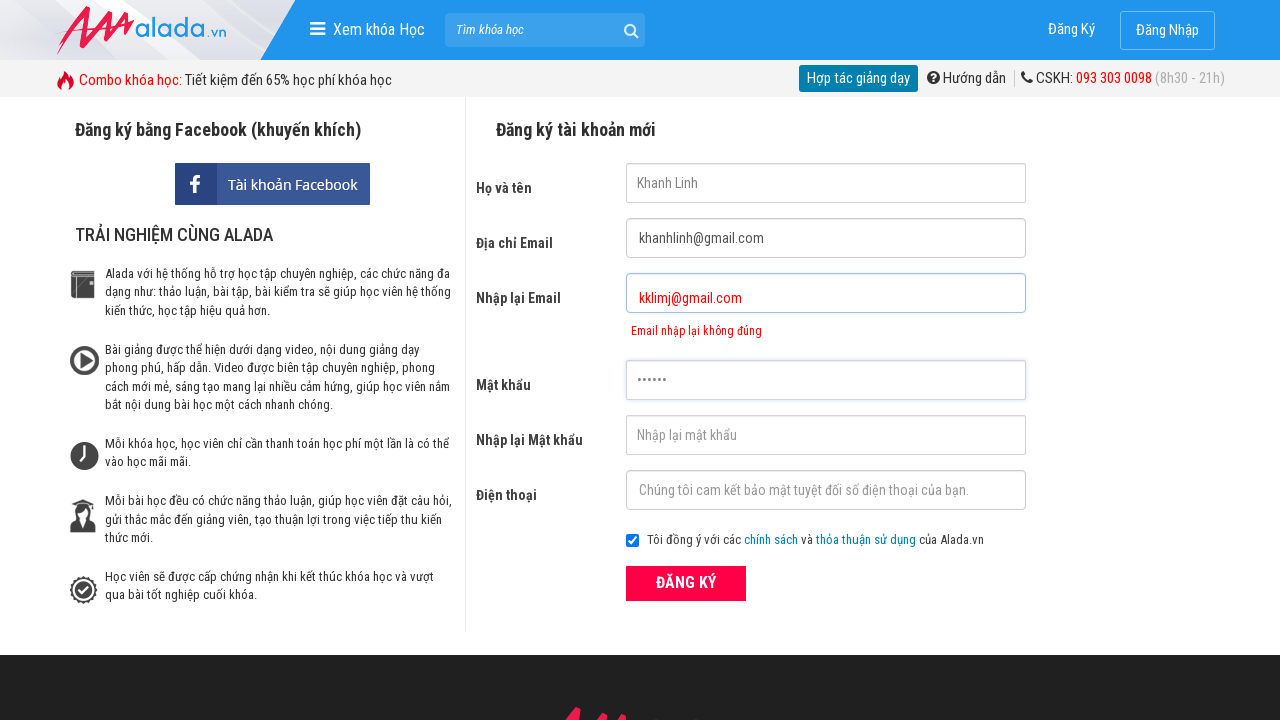

Filled confirm password field with '123456' on #txtCPassword
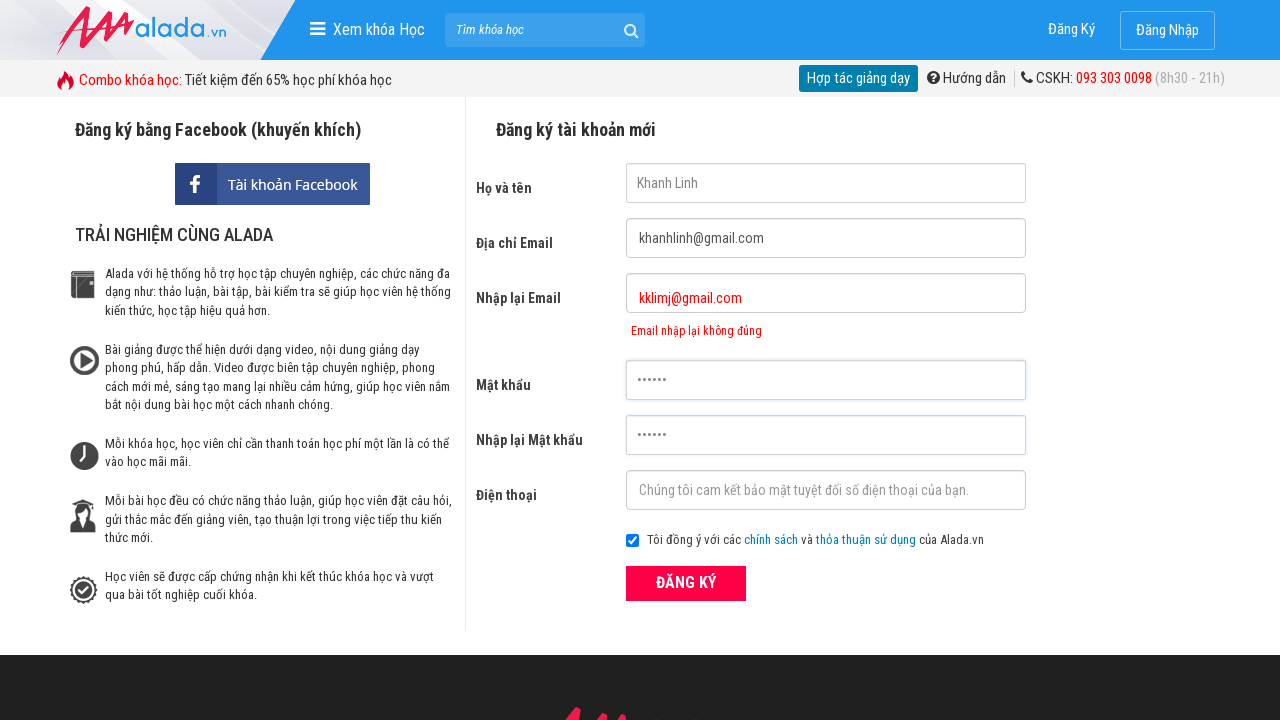

Filled phone number field with '0936554223' on #txtPhone
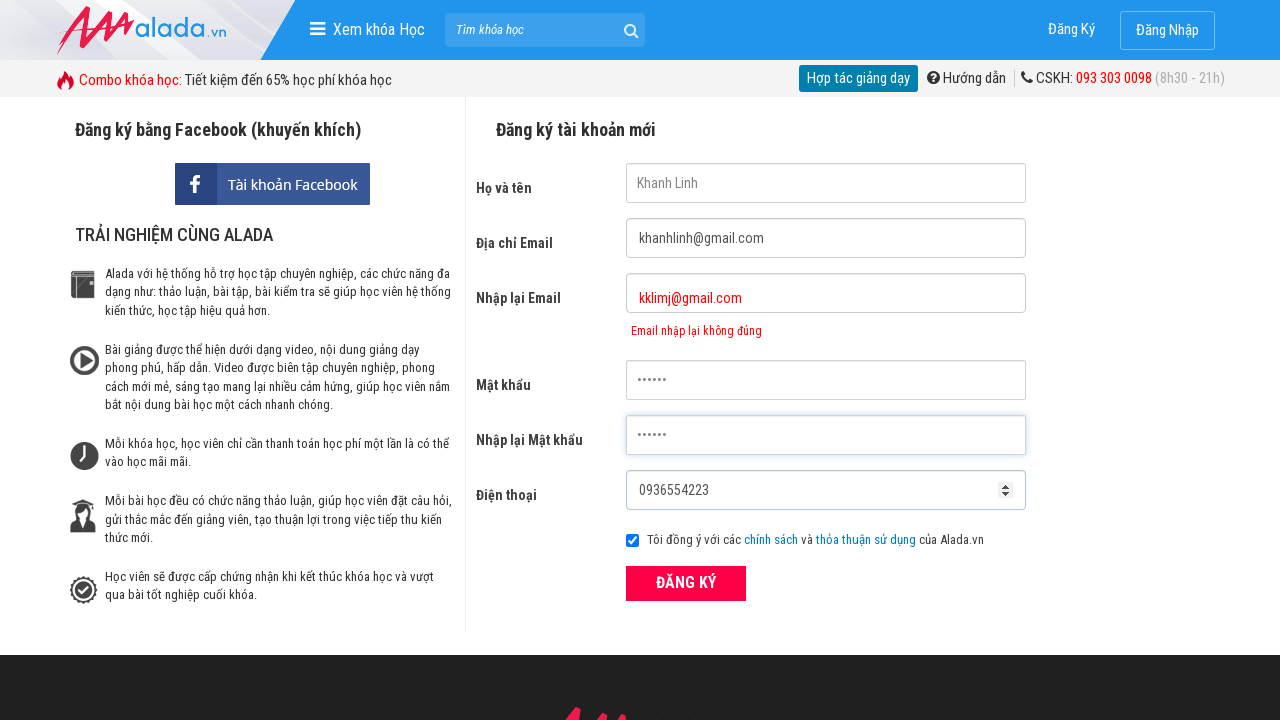

Clicked register button to submit form at (686, 583) on xpath=//form[@id='frmLogin']//button
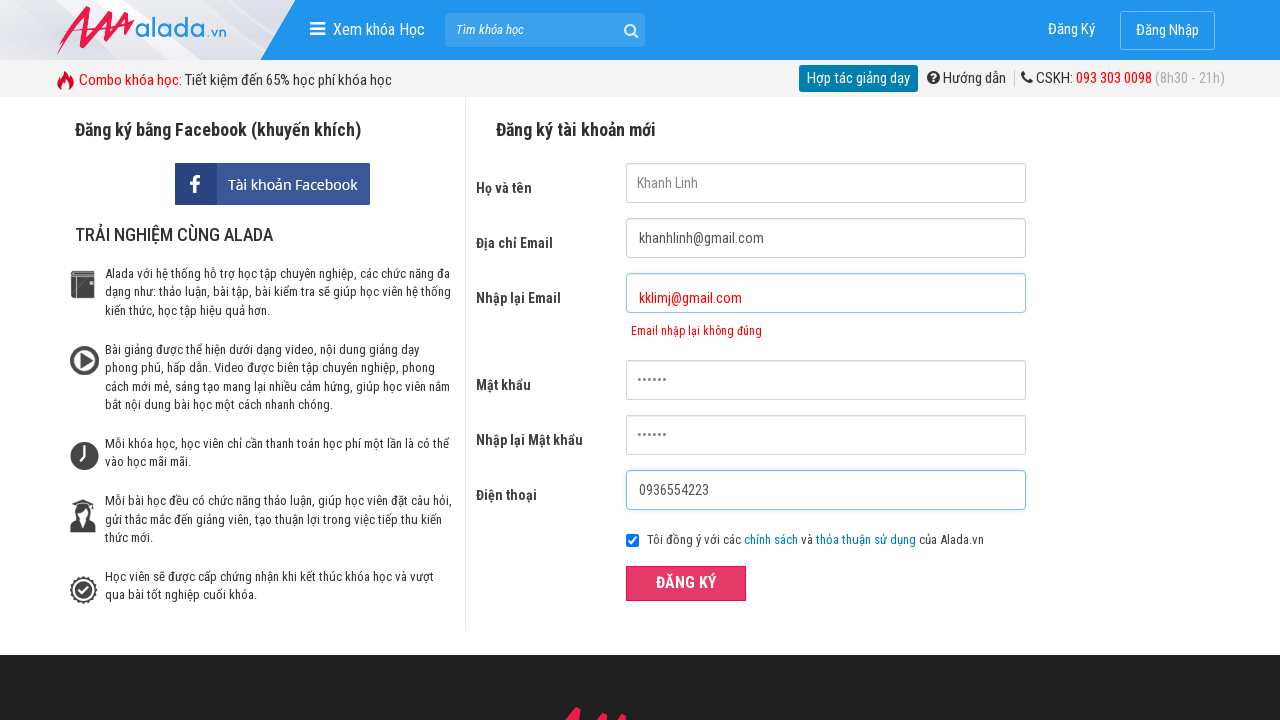

Confirm email error message is displayed
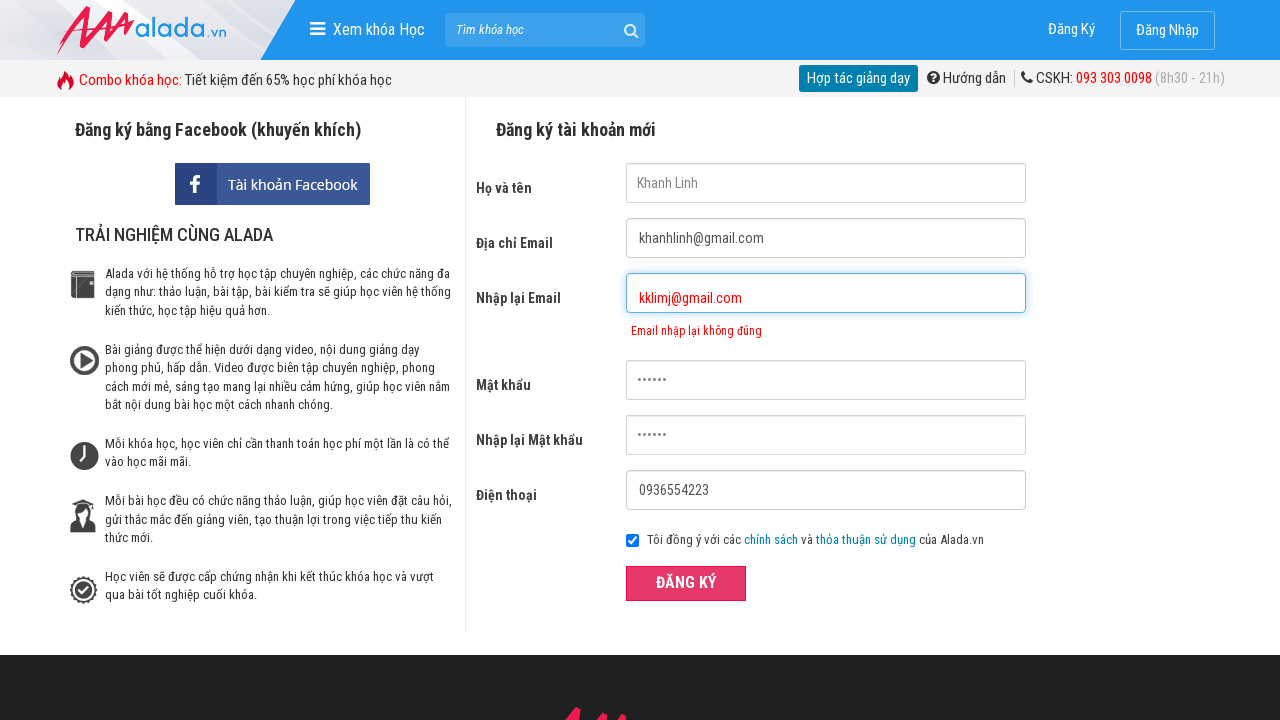

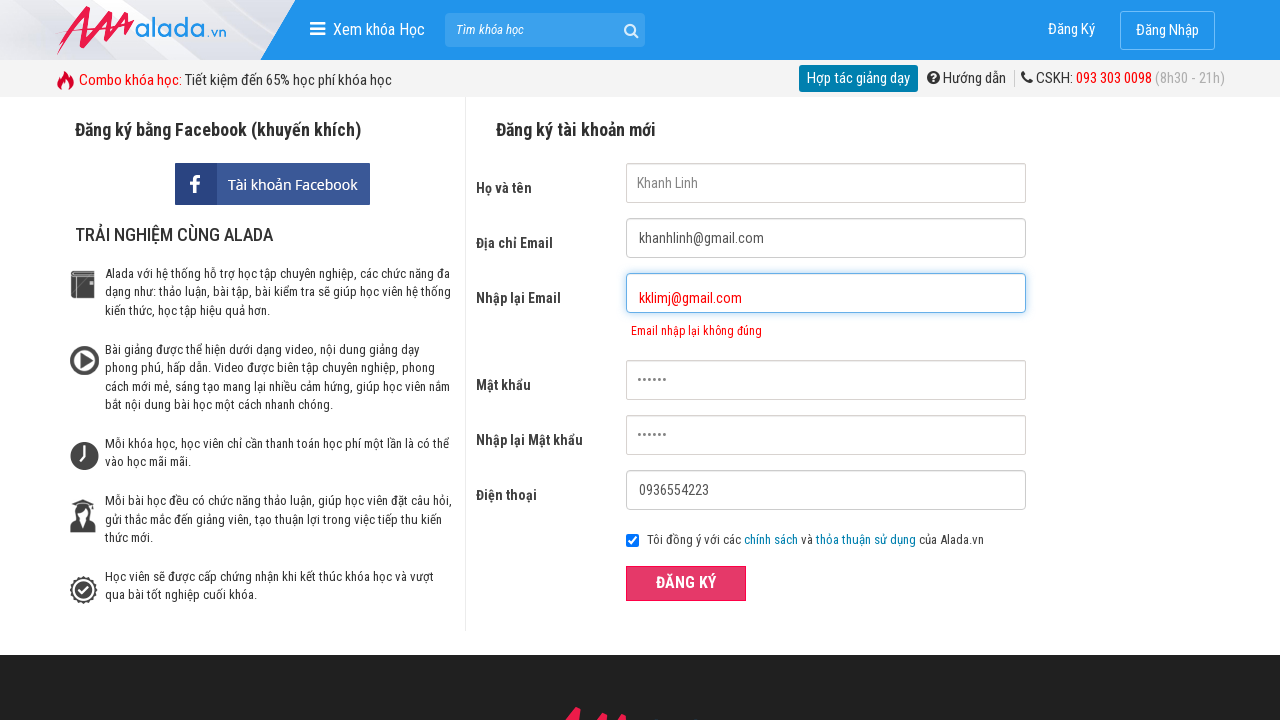